Tests the DemoQA practice registration form by filling out all fields including name, email, gender, phone, date of birth, subjects, hobbies, file upload, address, and state/city selection, then submits and verifies the response form appears.

Starting URL: https://demoqa.com/automation-practice-form

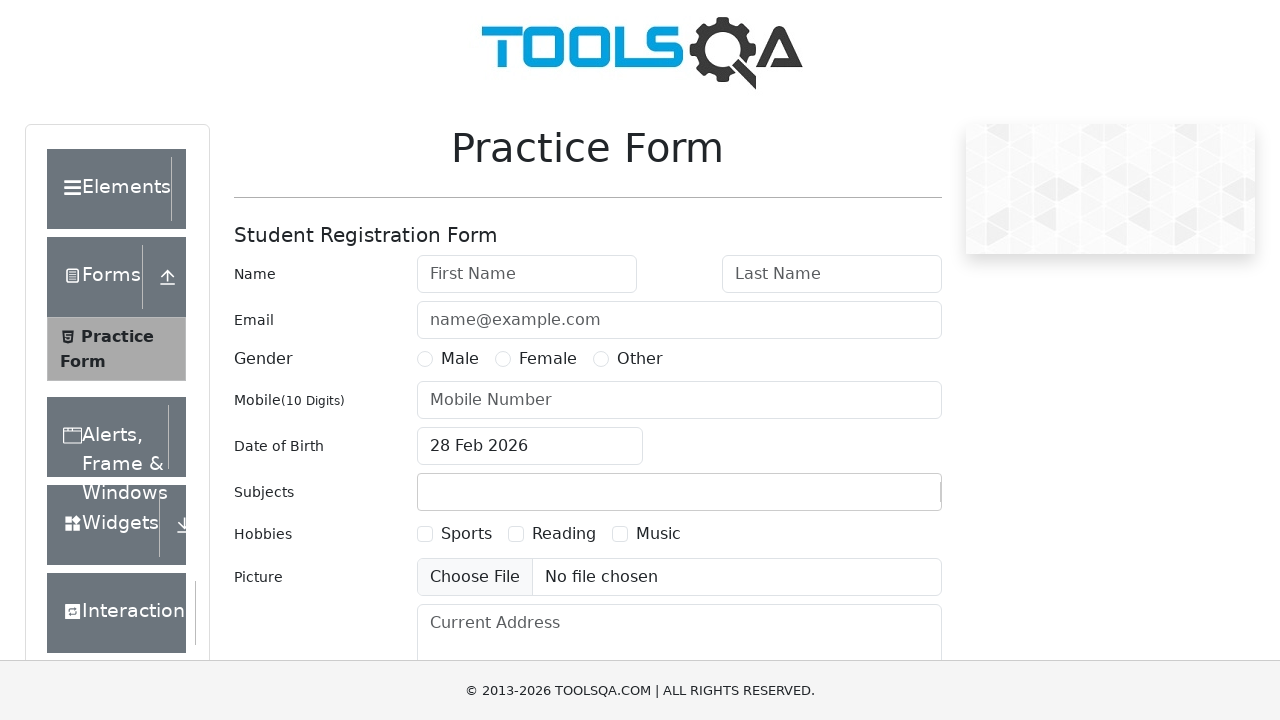

Filled first name field with 'Michael' on #firstName
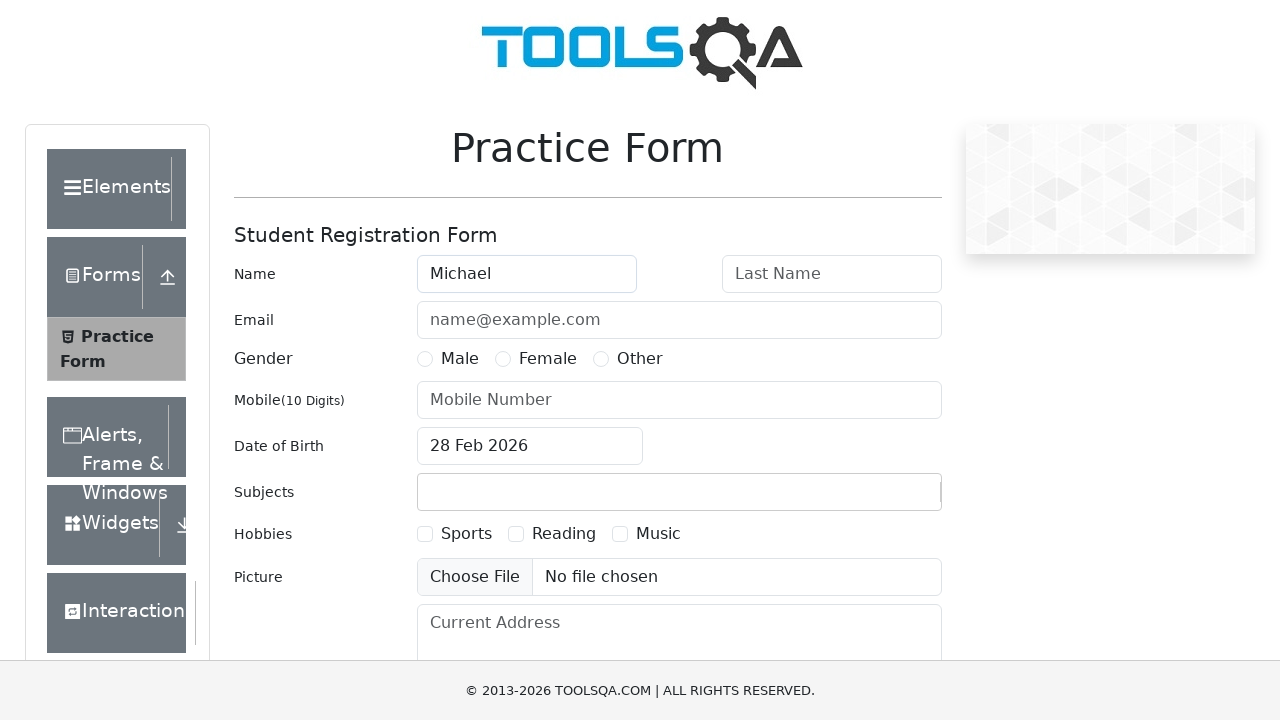

Filled last name field with 'Johnson' on #lastName
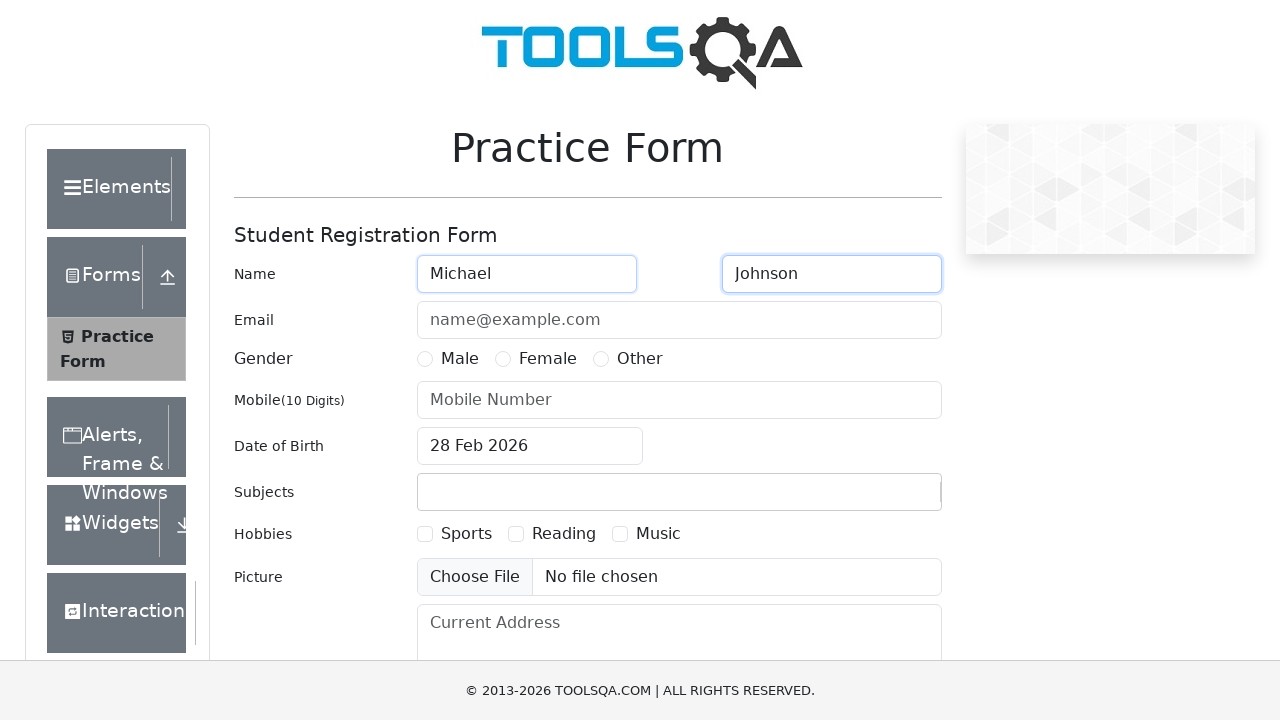

Filled email field with 'michael.johnson@example.com' on #userEmail
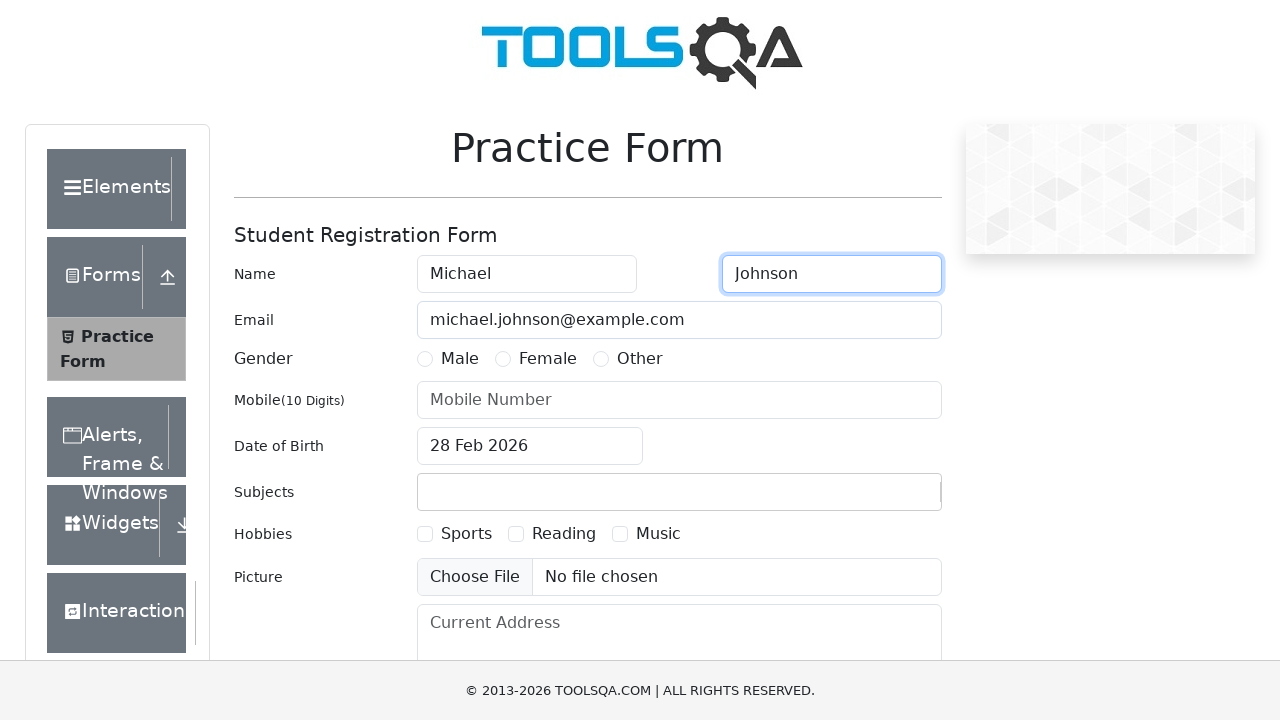

Selected Male gender option at (460, 359) on label[for='gender-radio-1']
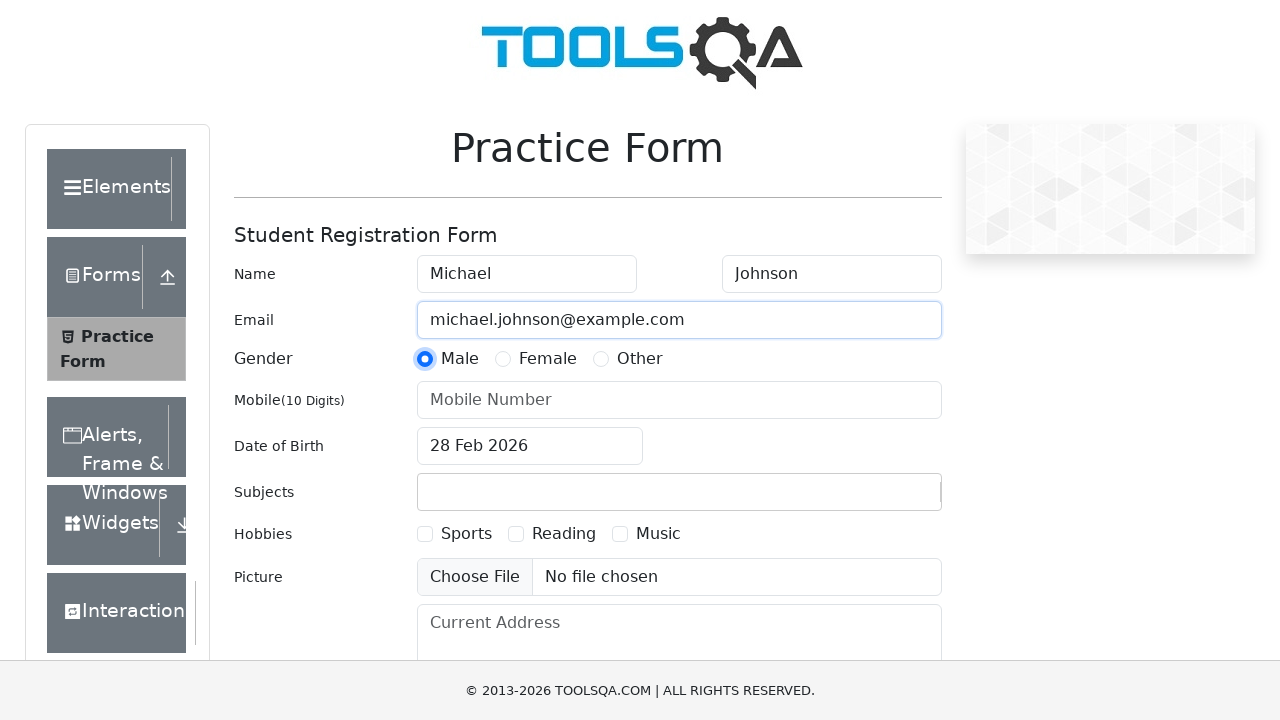

Filled phone number field with '5551234567' on #userNumber
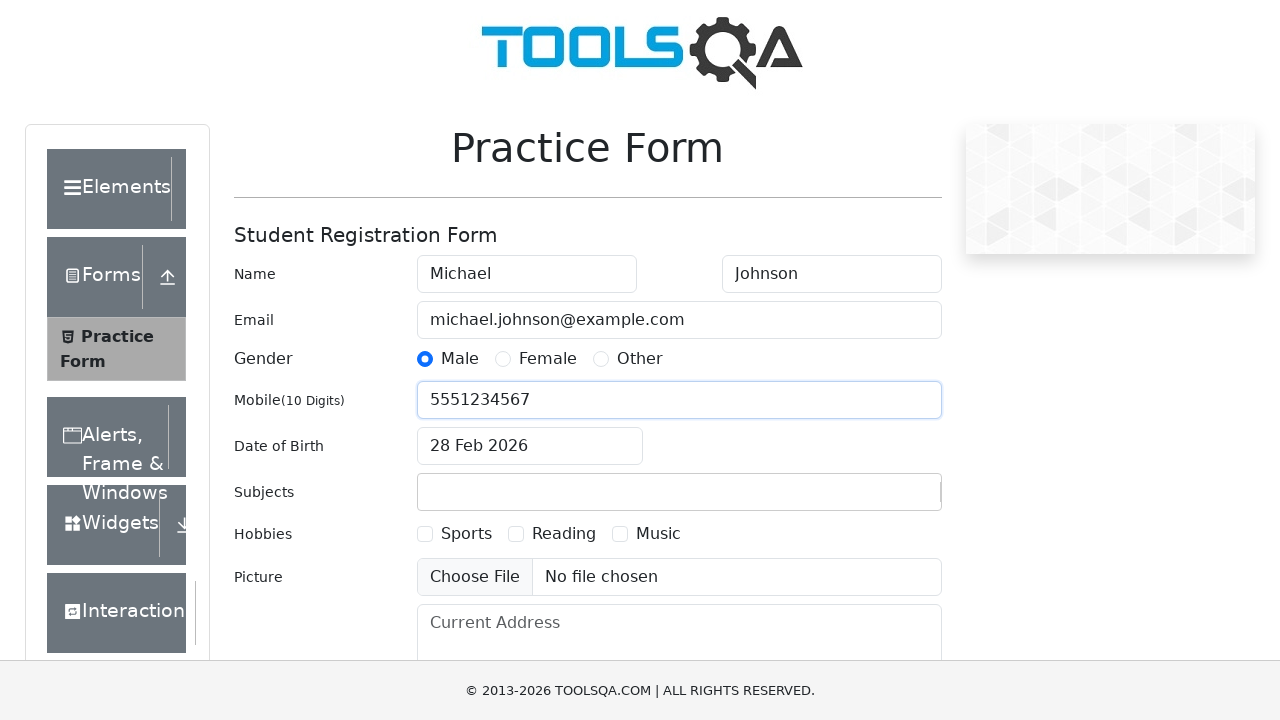

Clicked date of birth input field at (530, 446) on #dateOfBirthInput
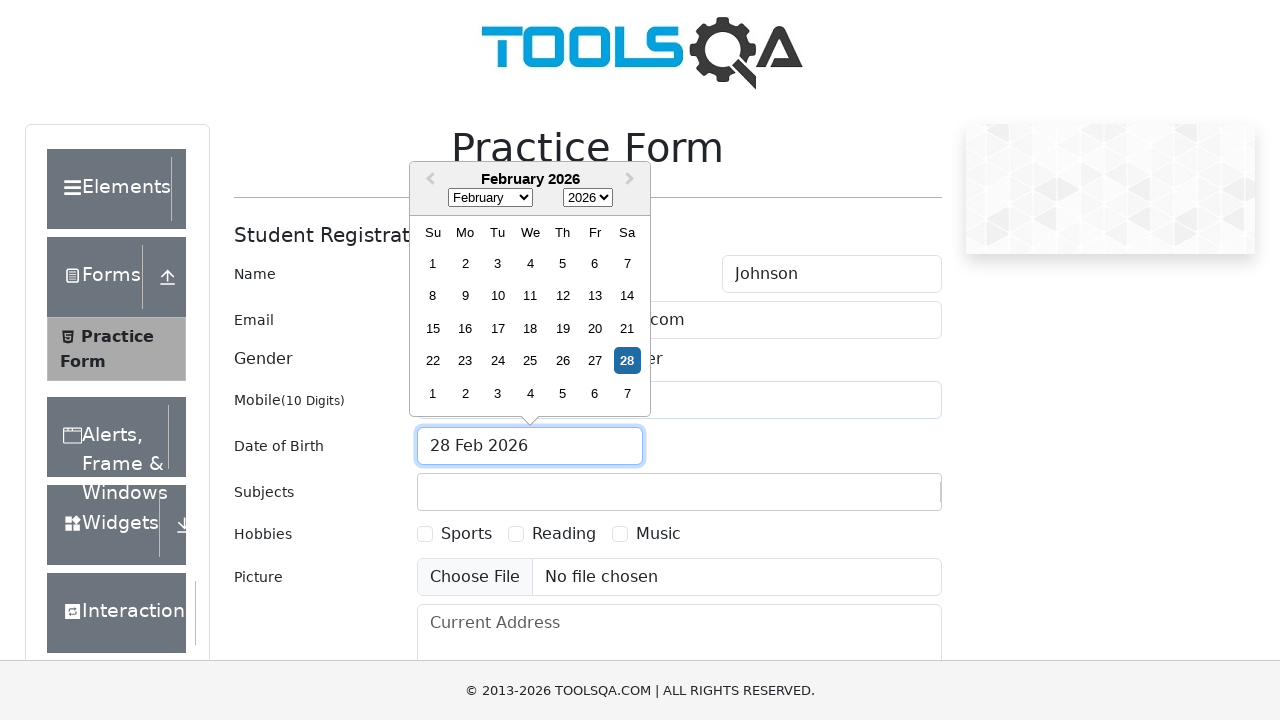

Selected June (month 5) from date picker on .react-datepicker__month-select
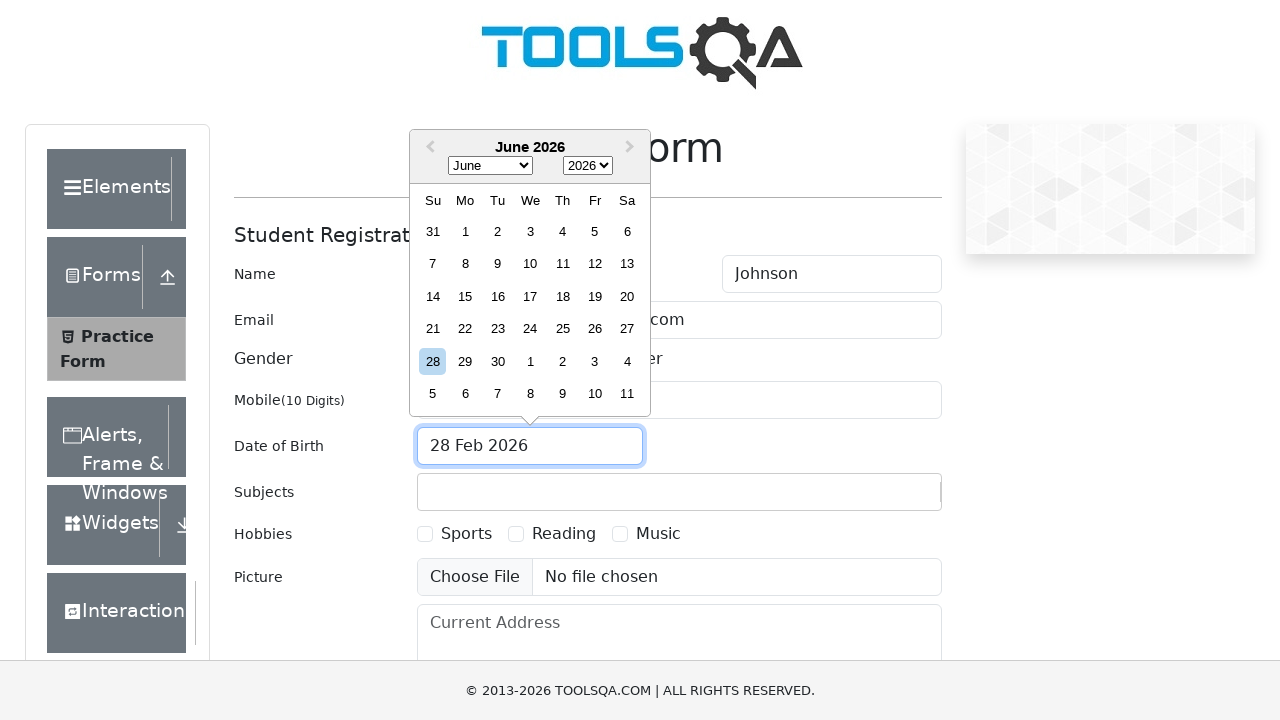

Selected year 1990 from date picker on .react-datepicker__year-select
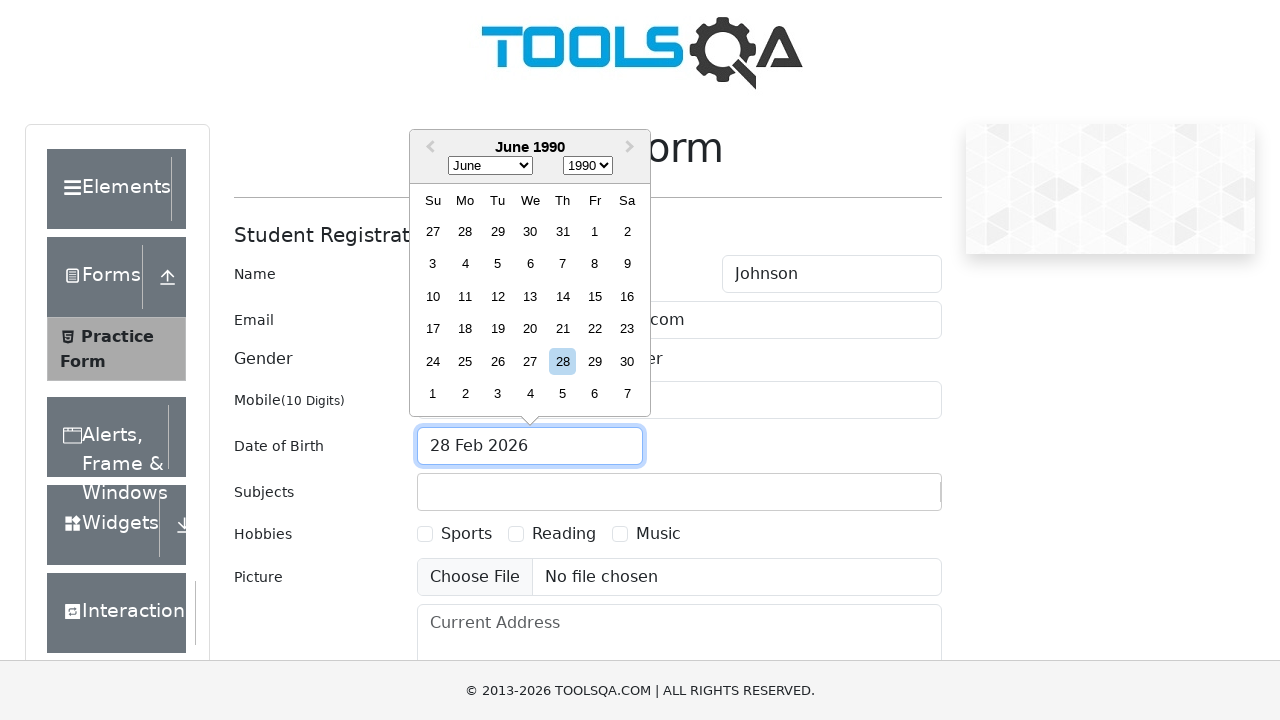

Selected 15th day from date picker at (595, 296) on .react-datepicker__day--015
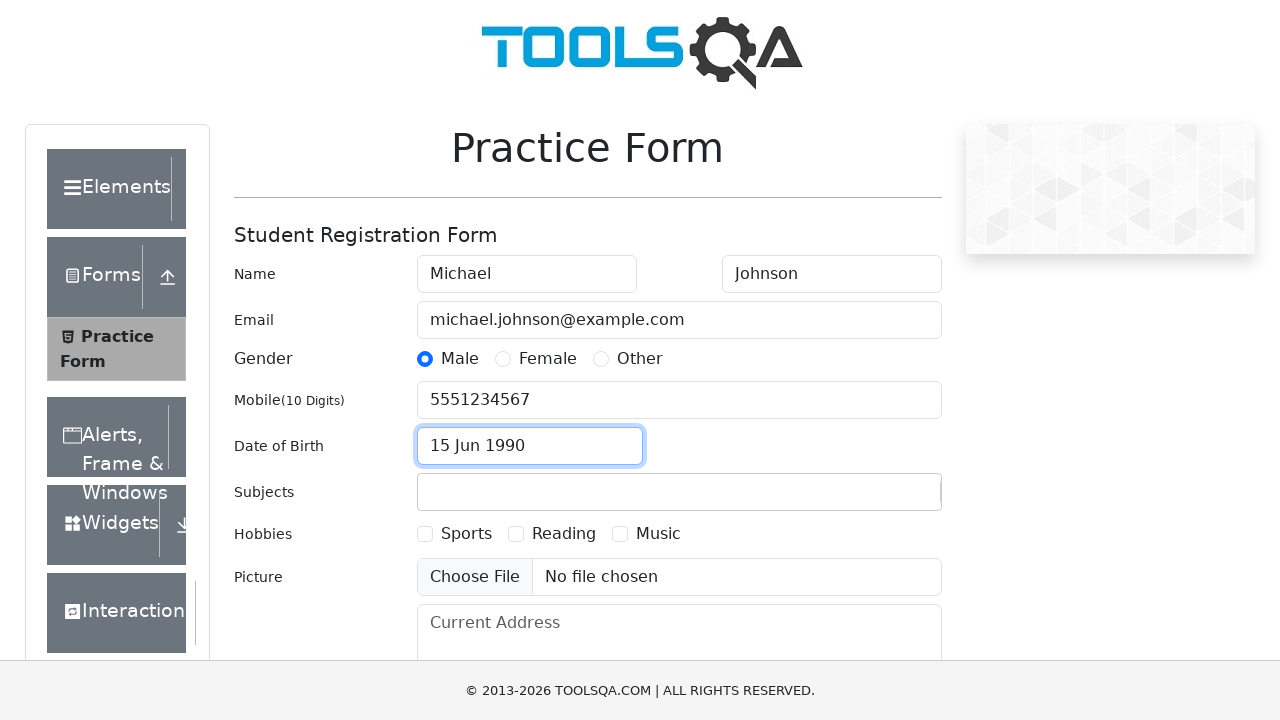

Filled subjects field with 'Computer Science' on #subjectsInput
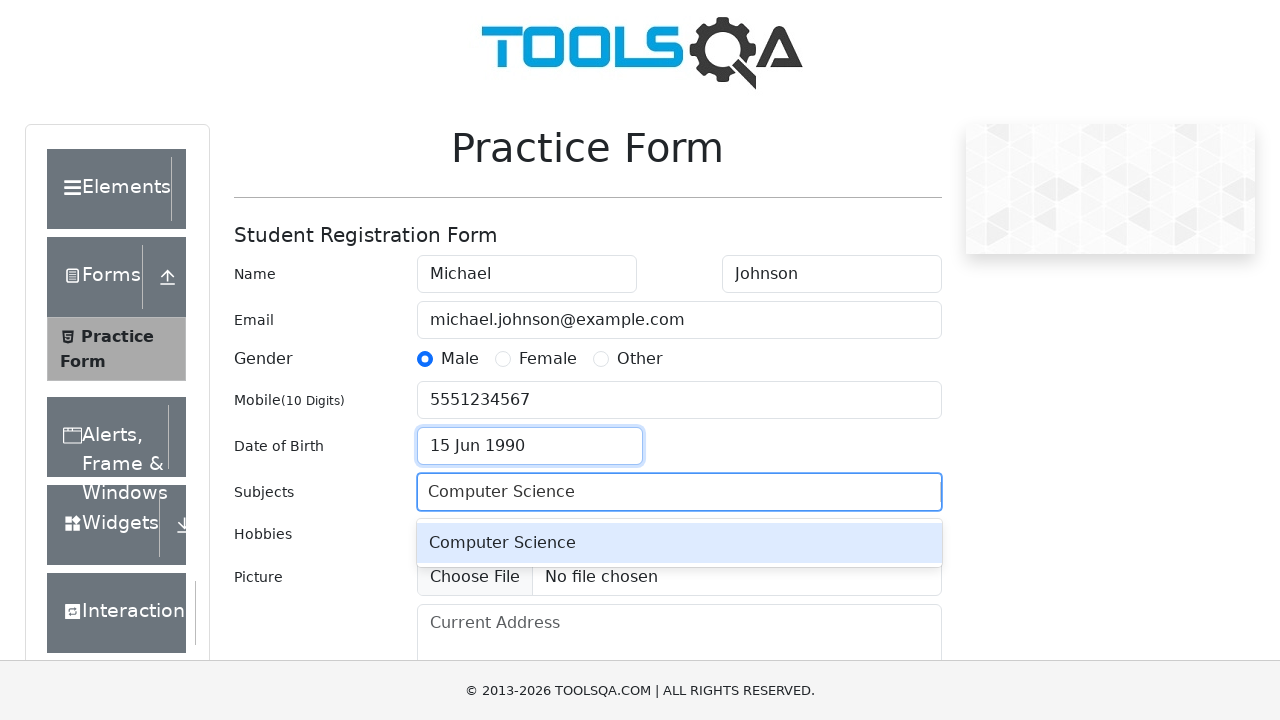

Pressed Enter to confirm subject selection
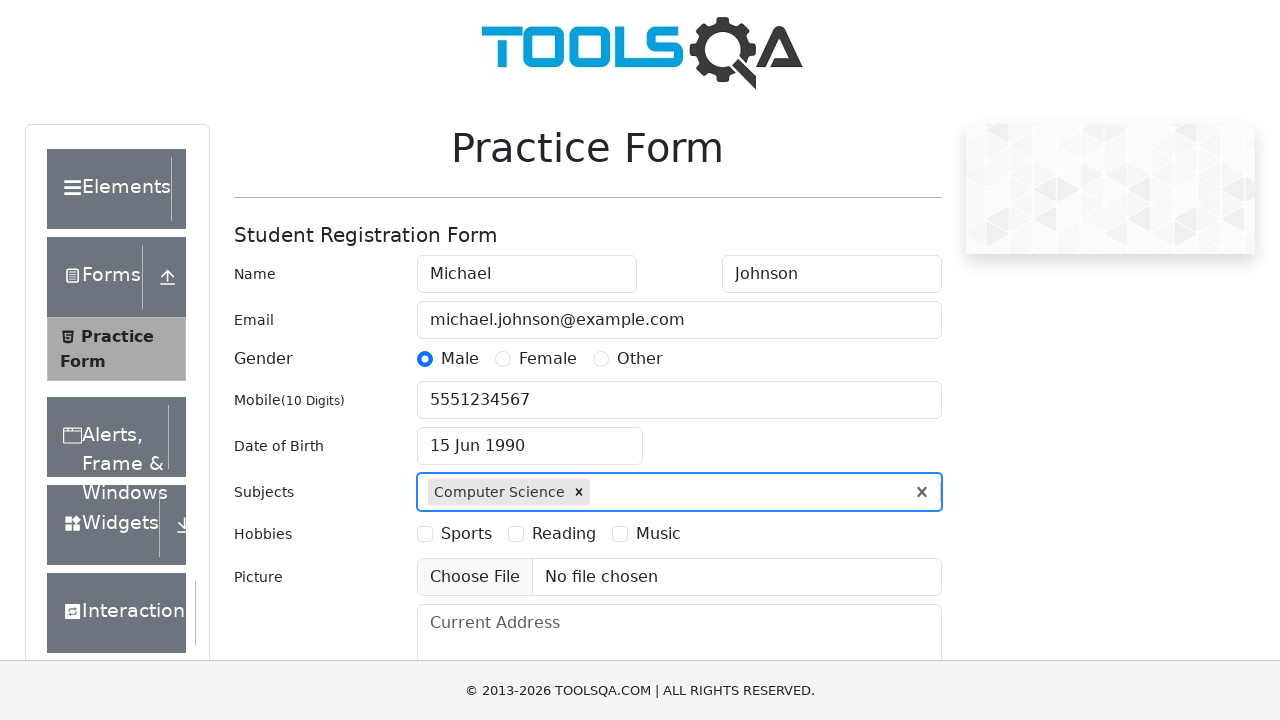

Selected Sports hobby checkbox at (466, 534) on label[for='hobbies-checkbox-1']
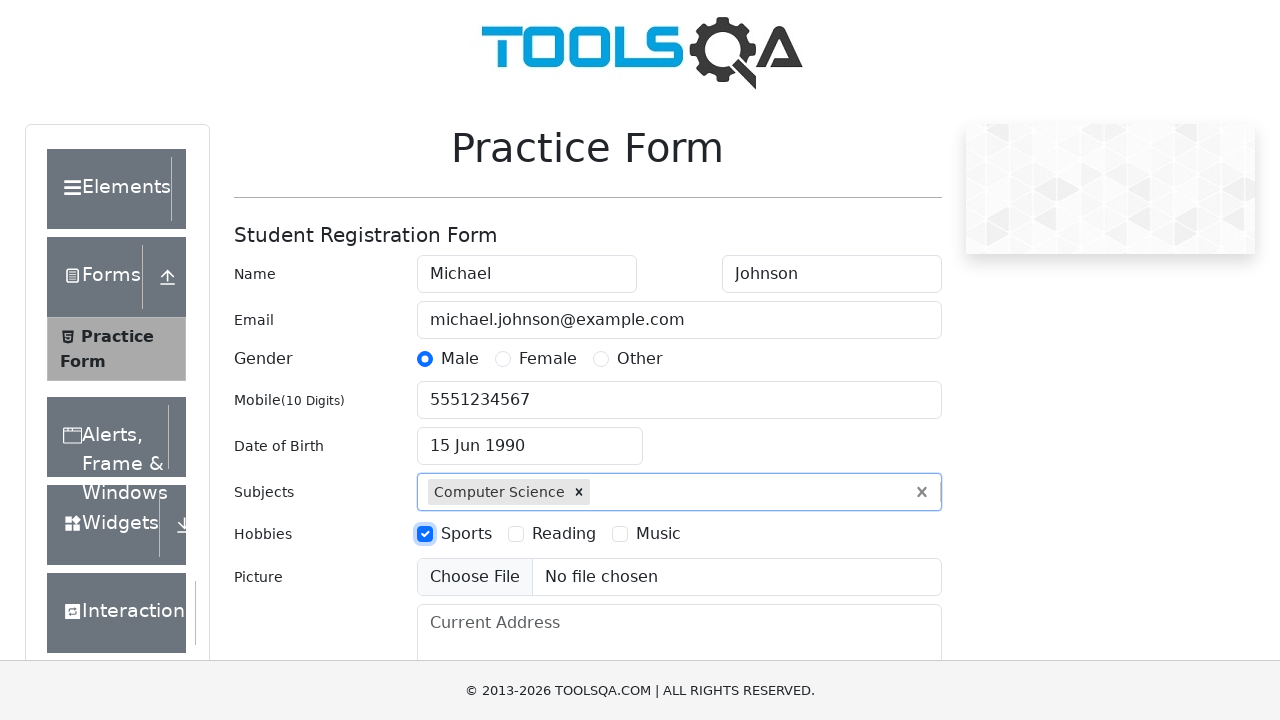

Skipped file upload (no file provided)
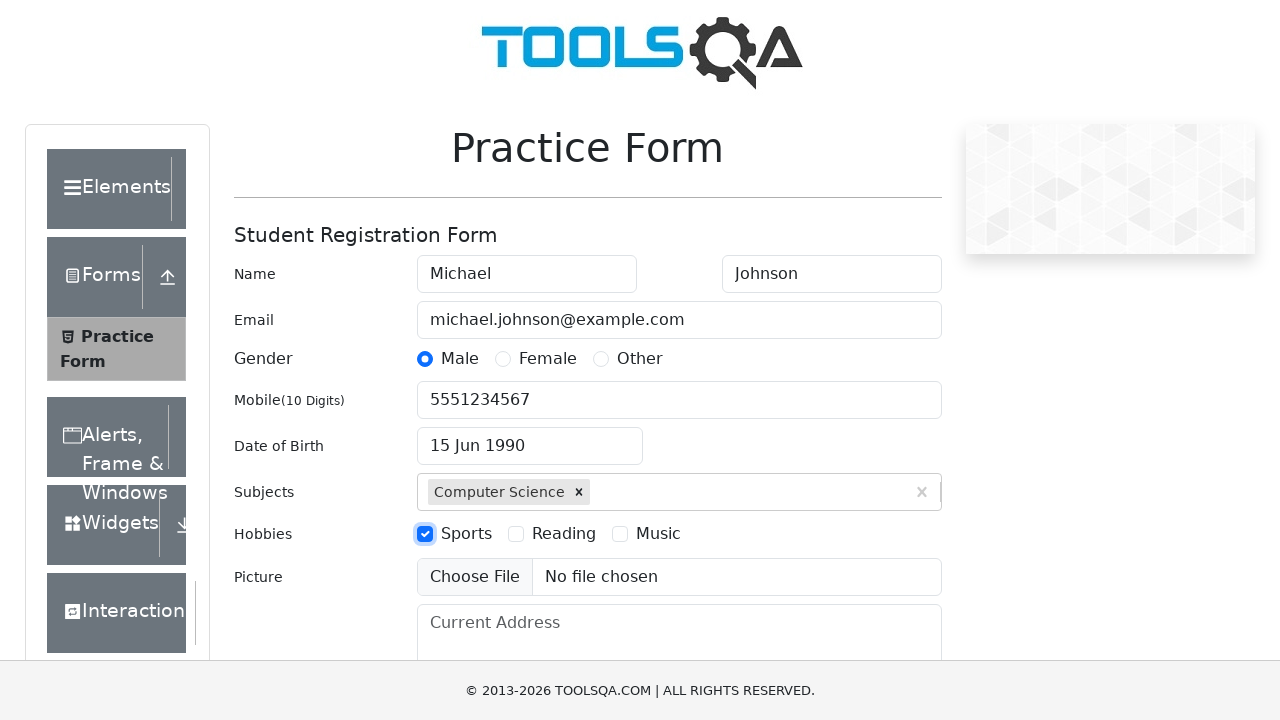

Filled address field with '123 Test Street, Test City' on #currentAddress
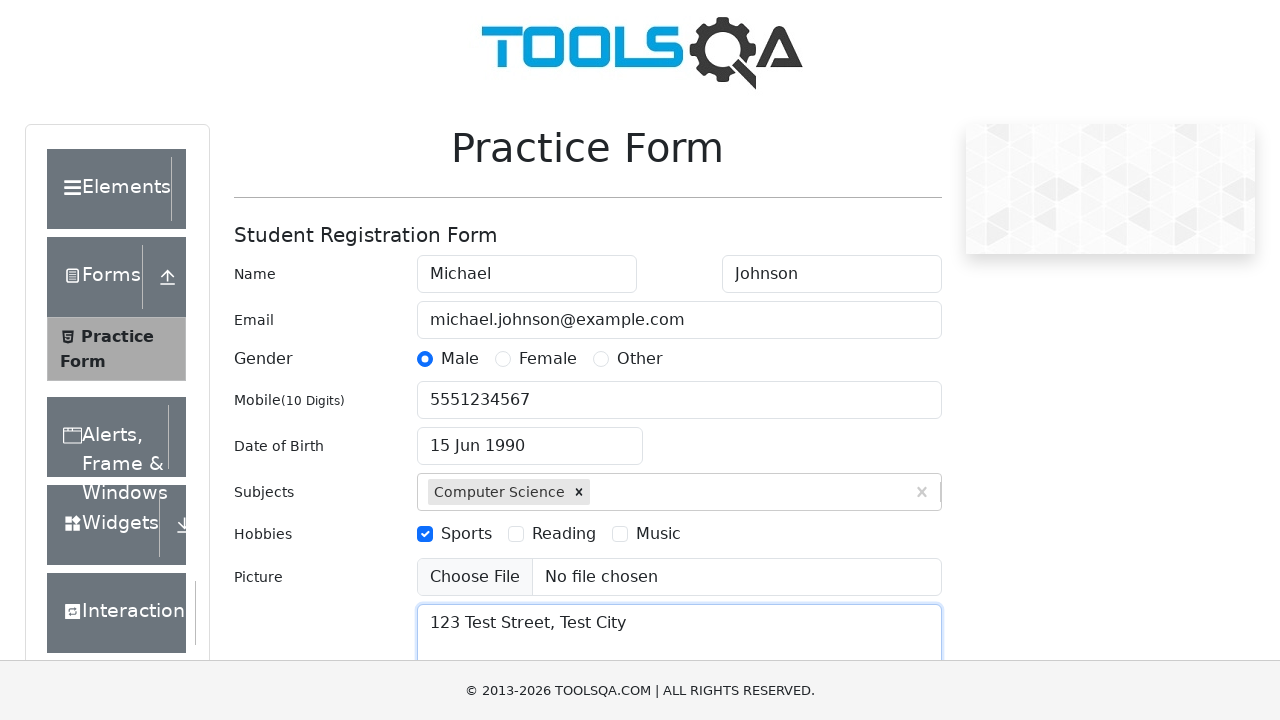

Scrolled to bottom of form to reveal state/city dropdowns
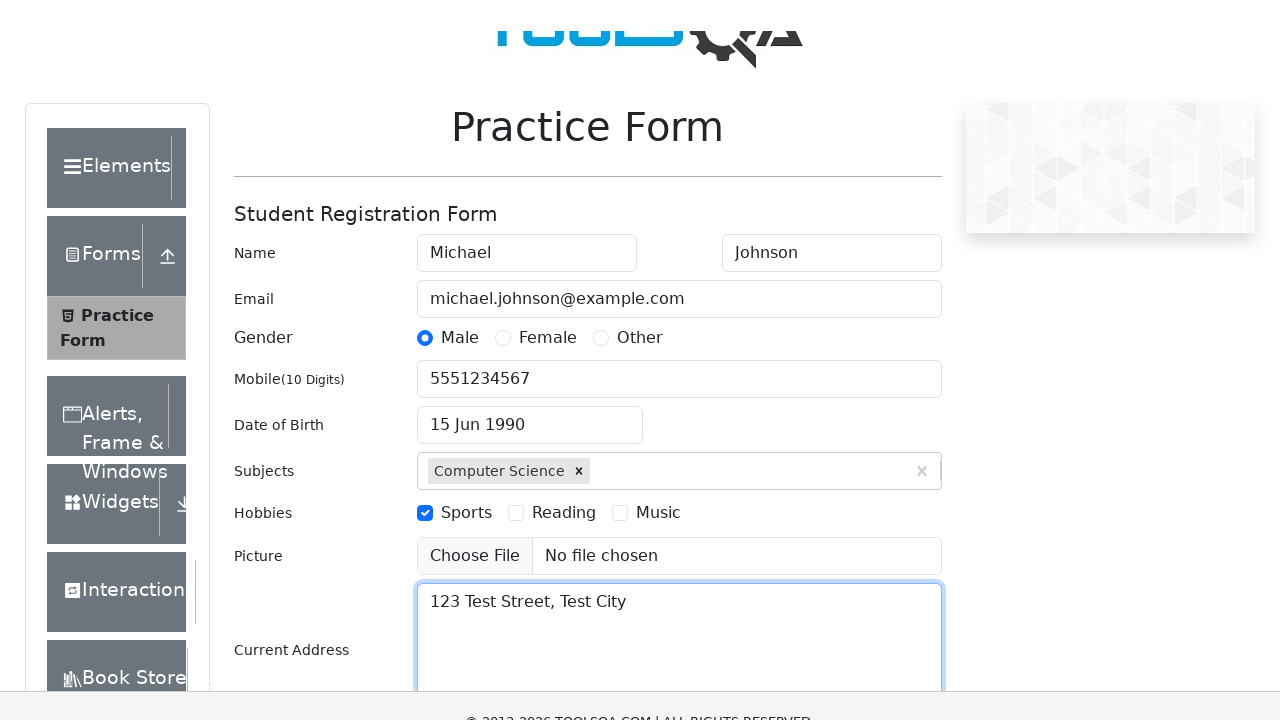

Clicked state dropdown to open it at (527, 437) on #state
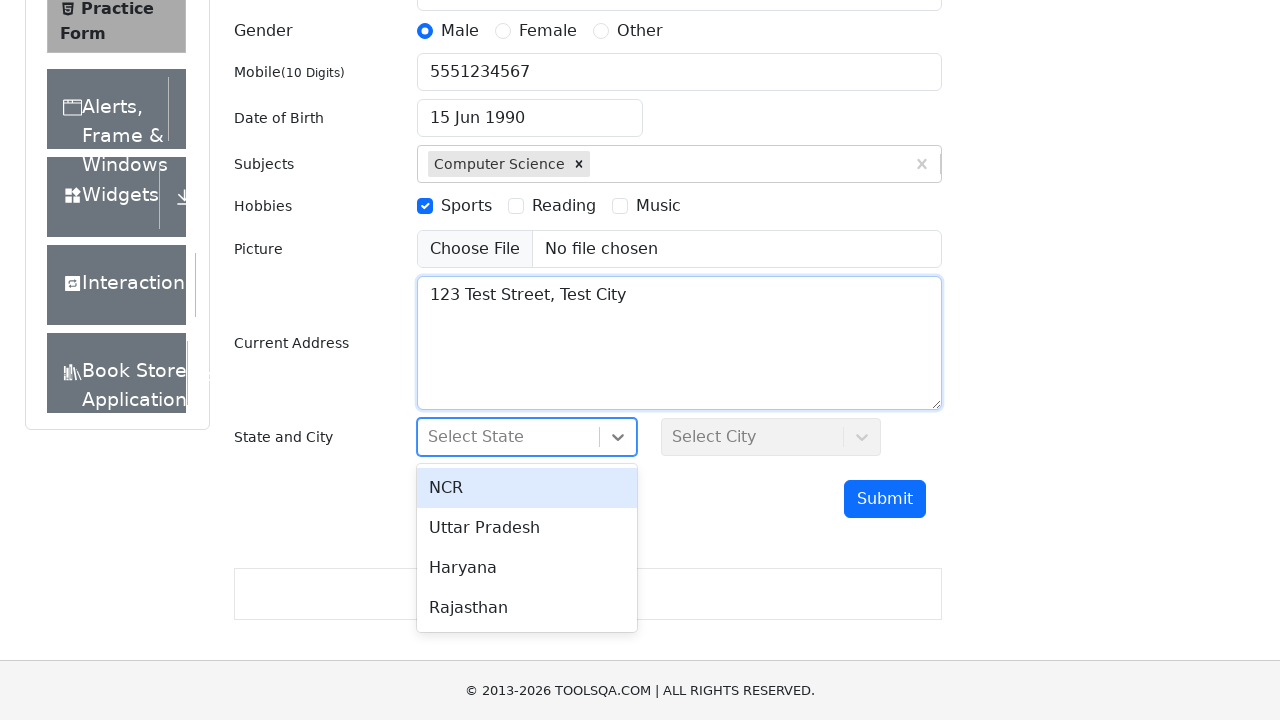

Selected NCR from state dropdown at (527, 488) on #react-select-3-option-0
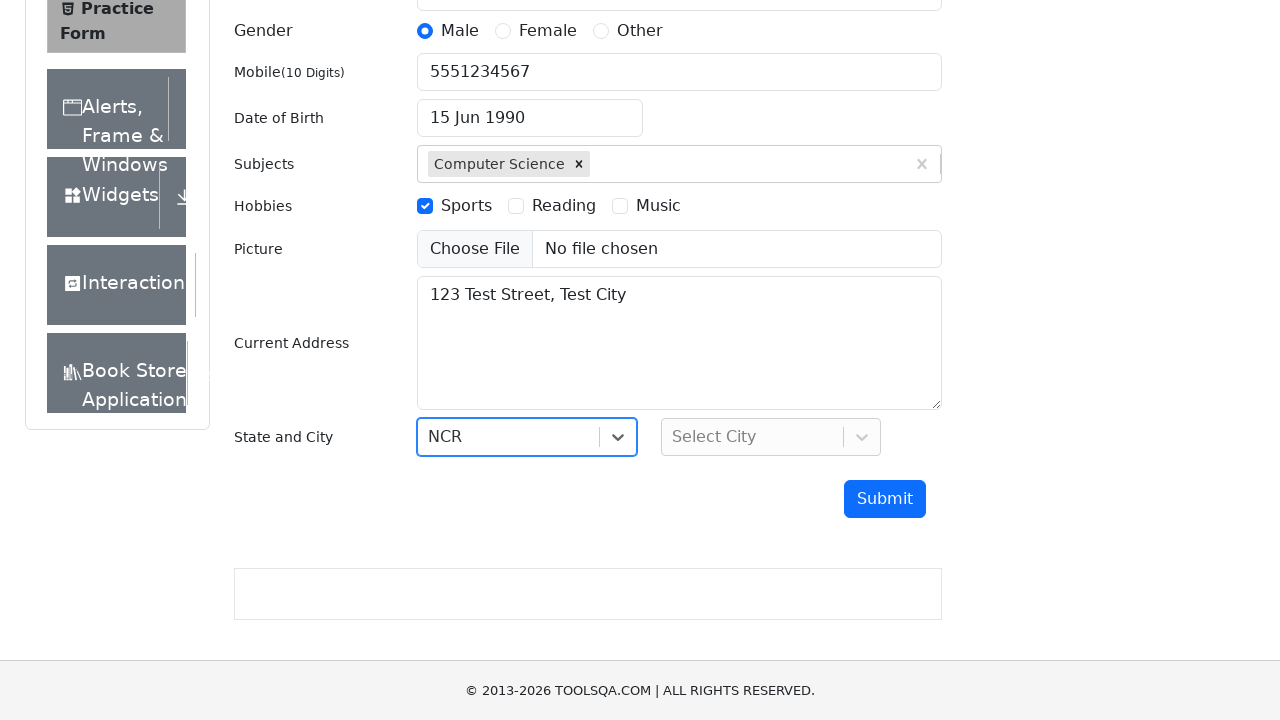

Clicked city dropdown to open it at (771, 437) on #city
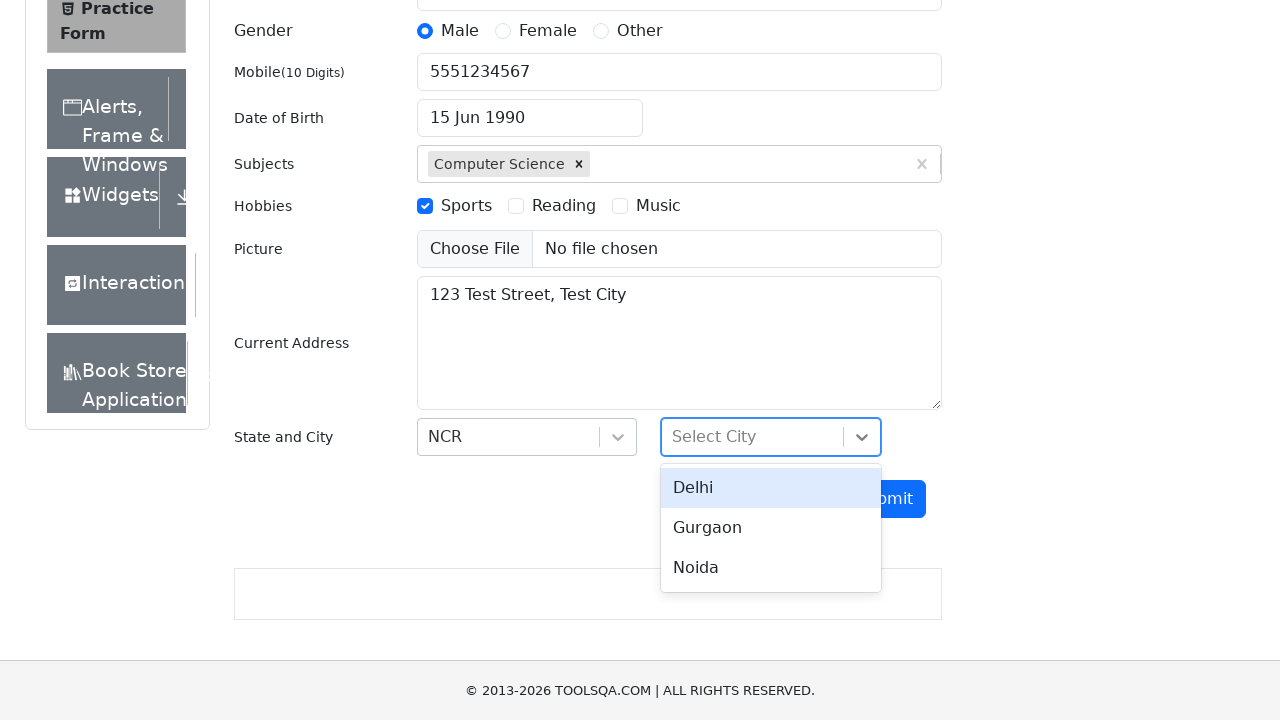

Selected Delhi from city dropdown at (771, 488) on #react-select-4-option-0
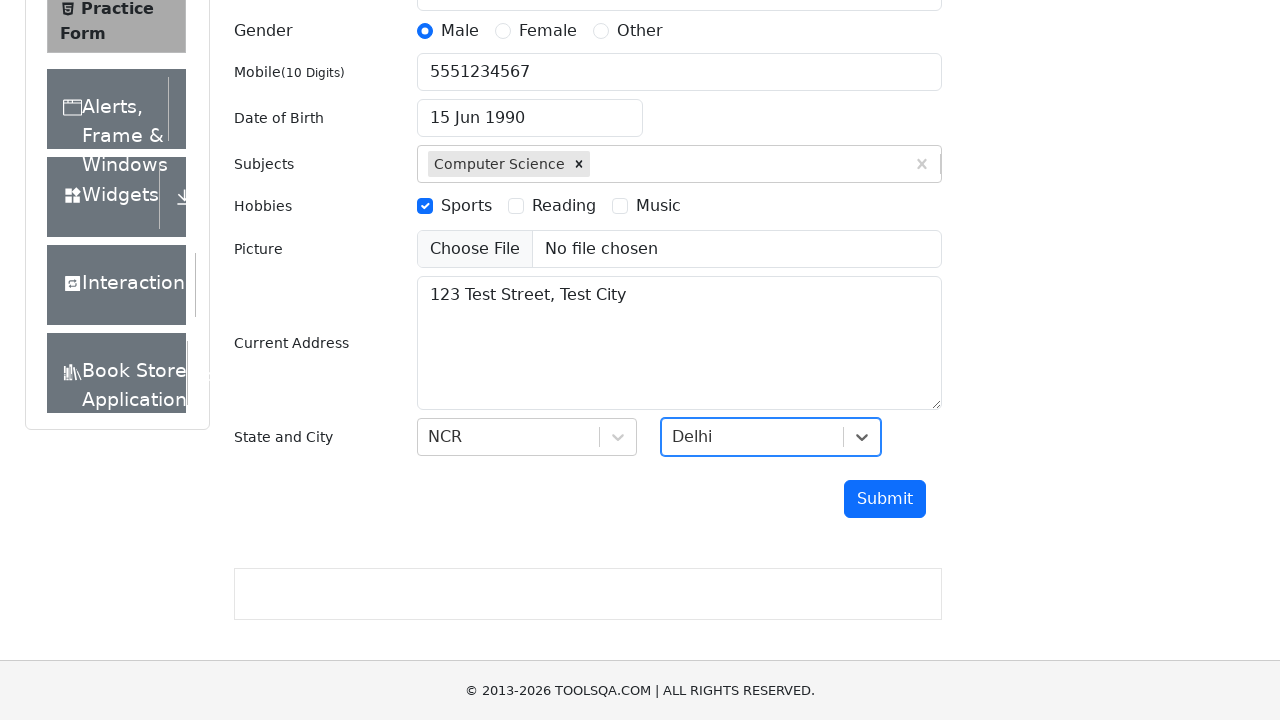

Clicked submit button to submit registration form at (885, 499) on #submit
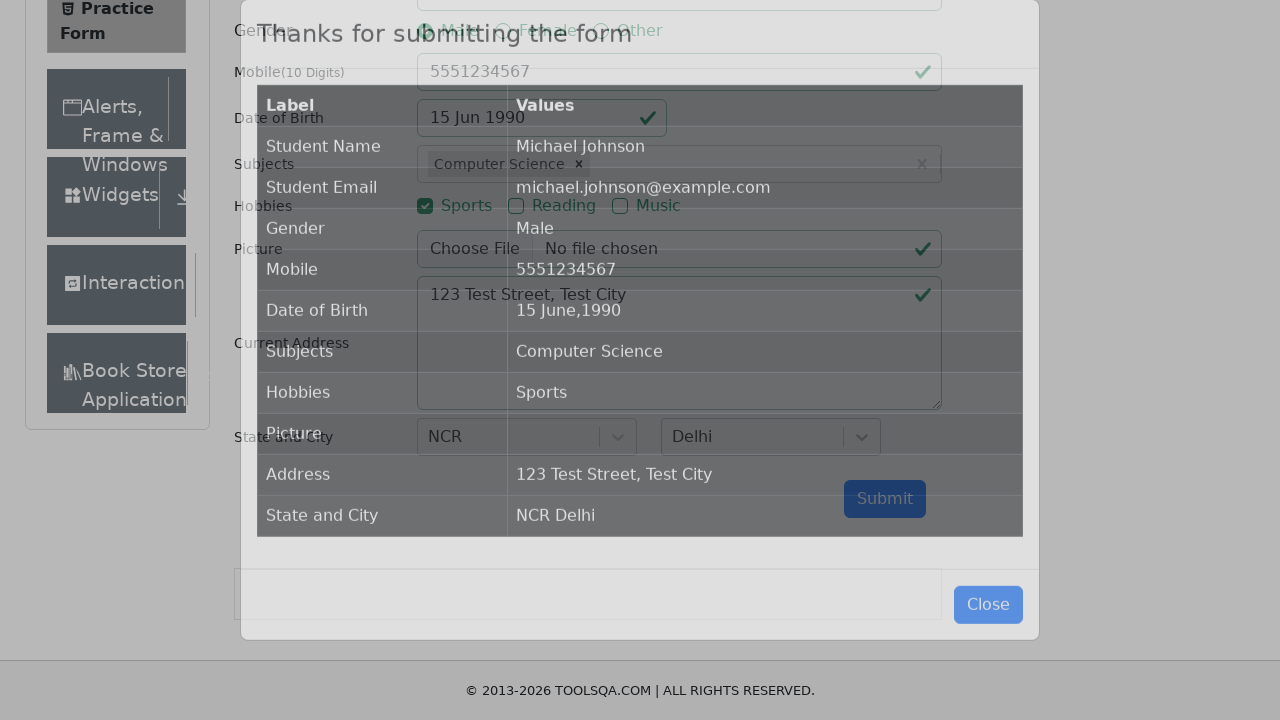

Verified response form modal appeared with submission confirmation
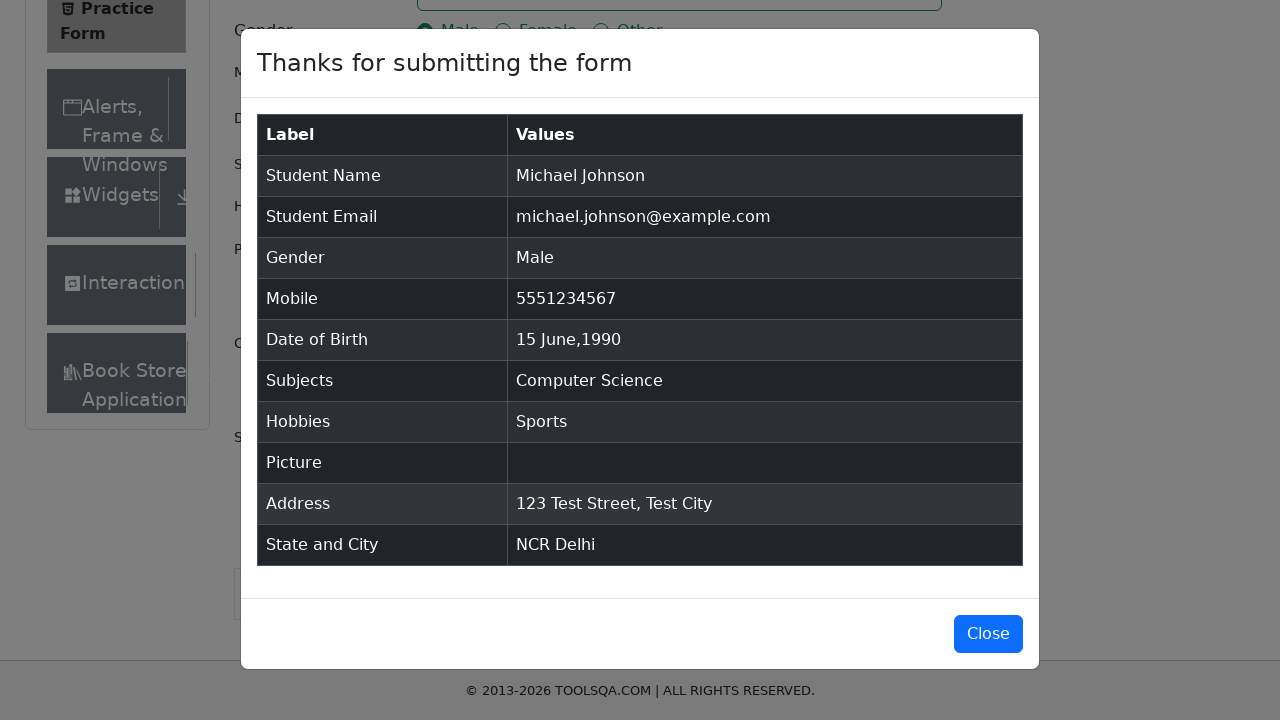

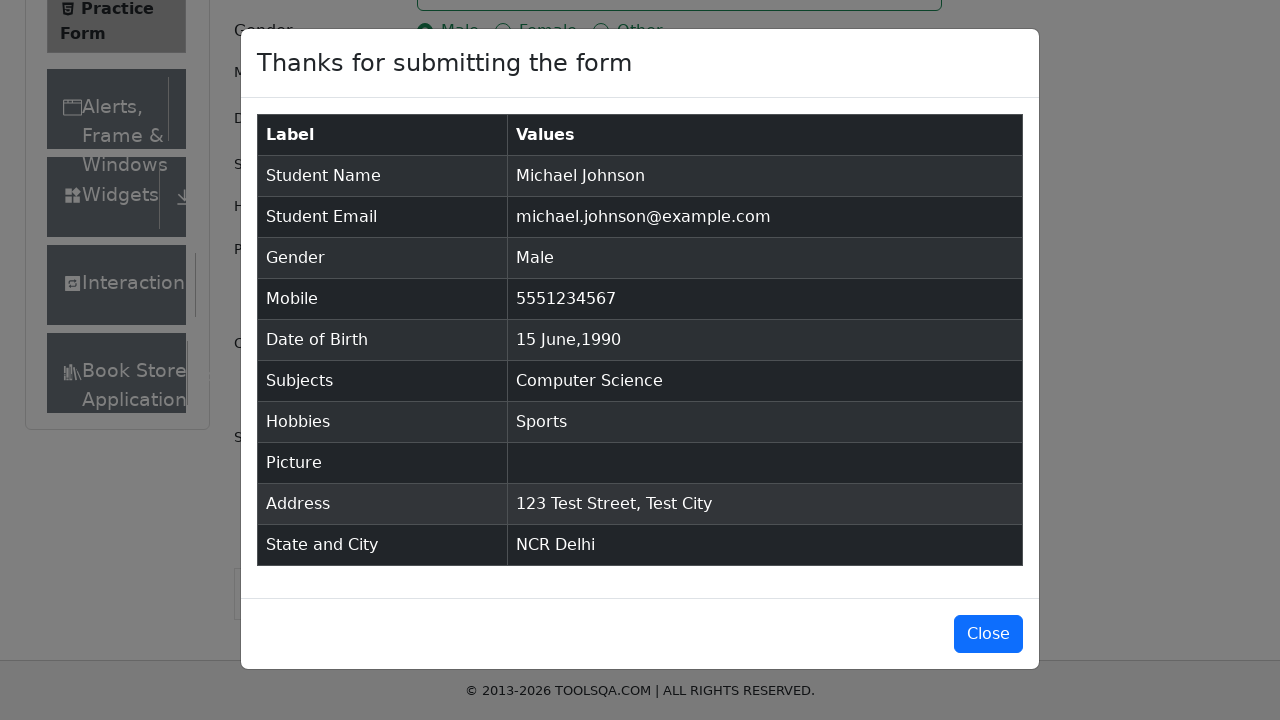